Tests navigation to the My Account page by clicking the My Account link and verifying the page title changes to "My Account – Alchemy LMS"

Starting URL: https://alchemy.hguy.co/lms/

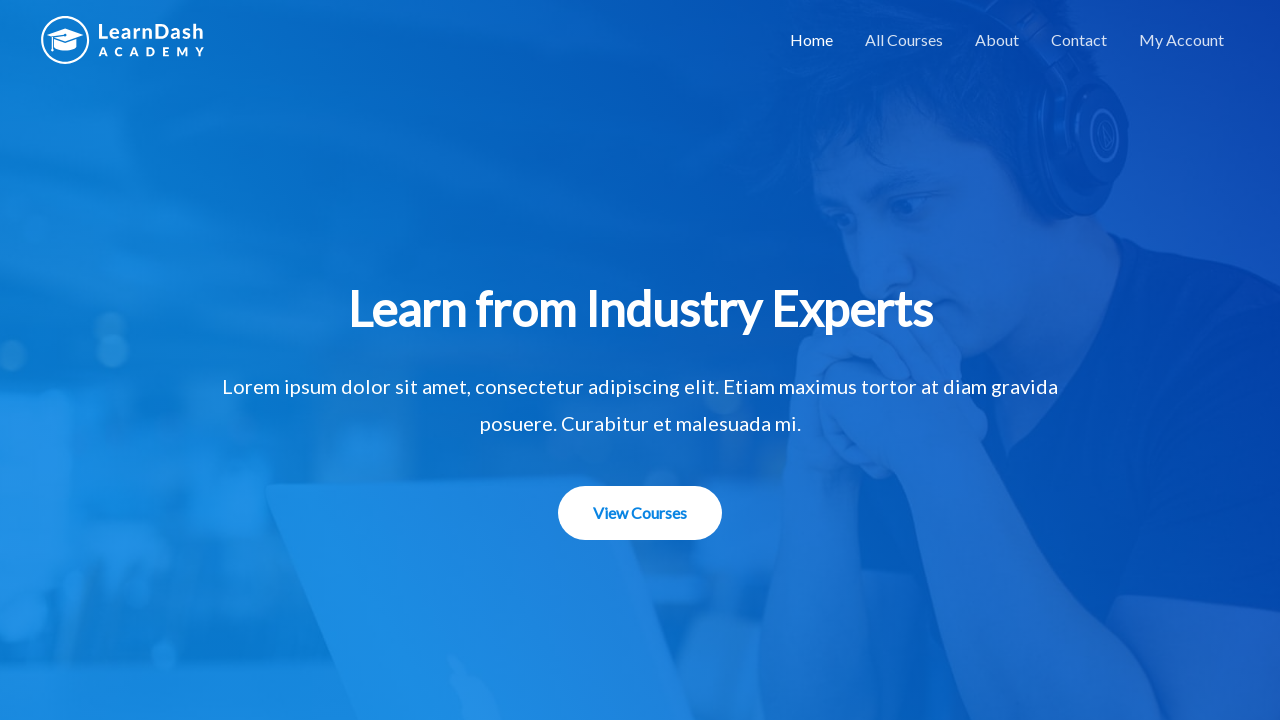

Clicked on 'My Account' link at (1182, 40) on a:text('My Account')
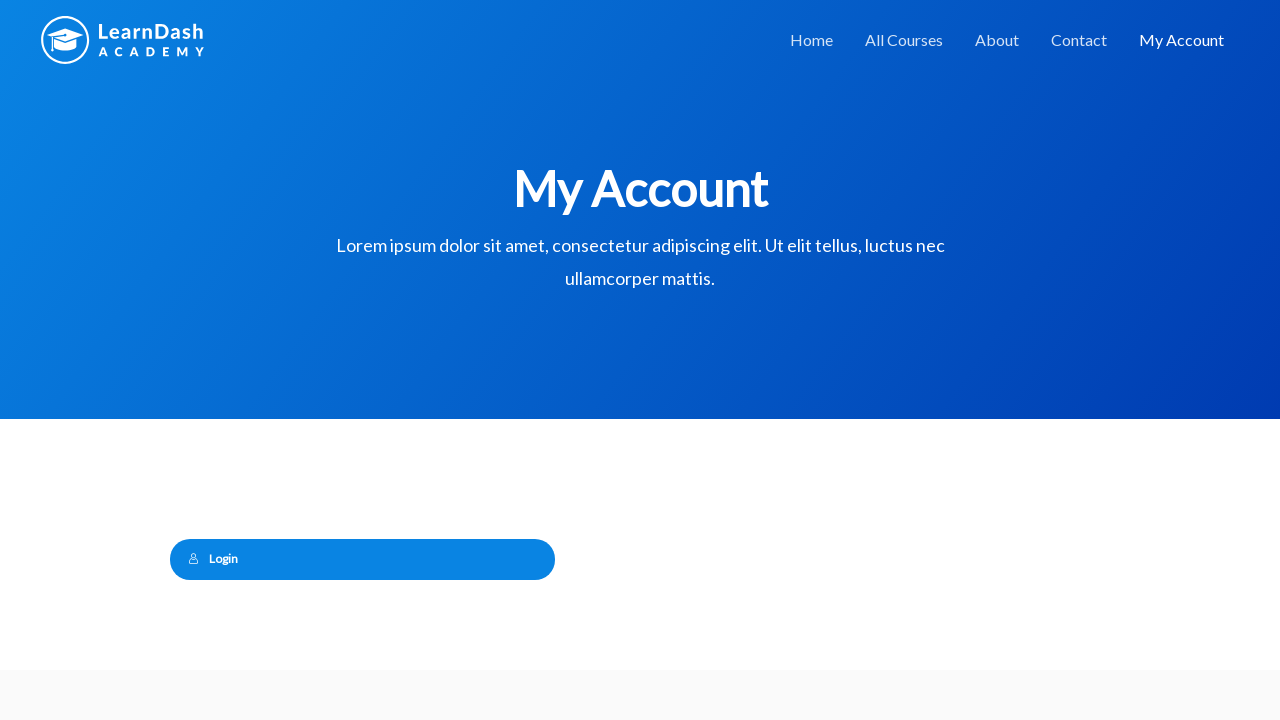

Page loaded with domcontentloaded state
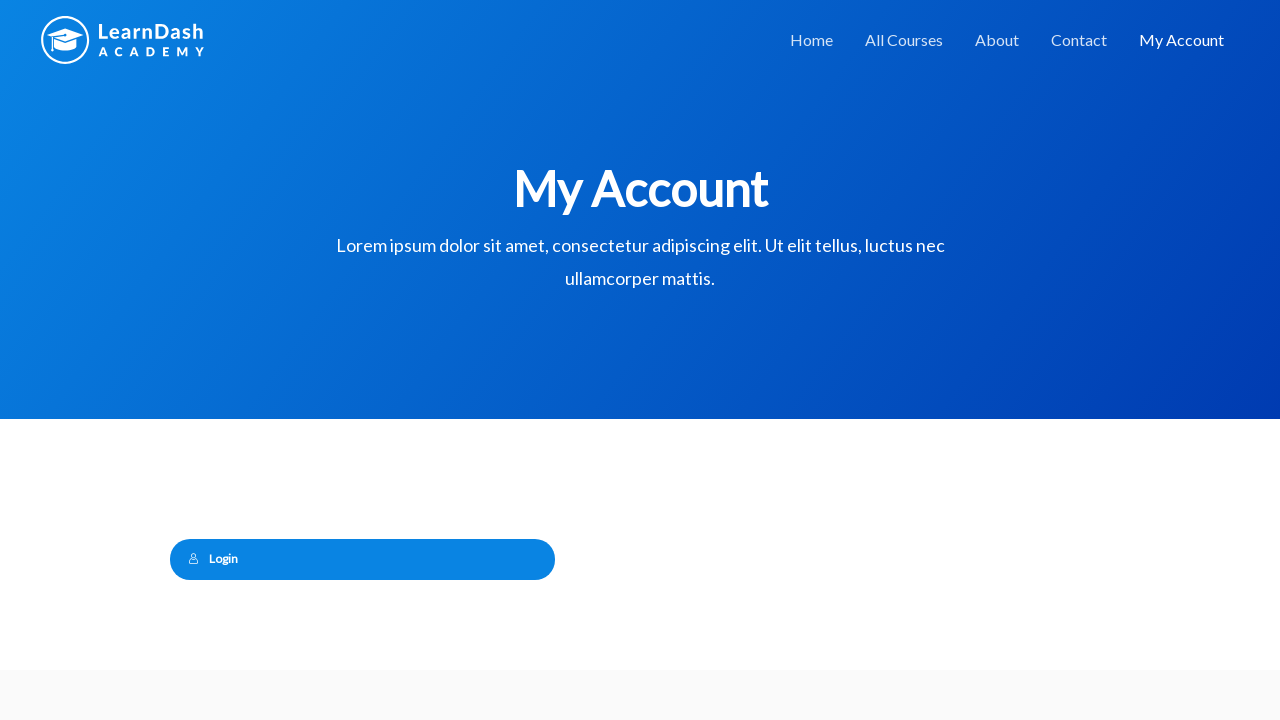

Verified page title is 'My Account – Alchemy LMS'
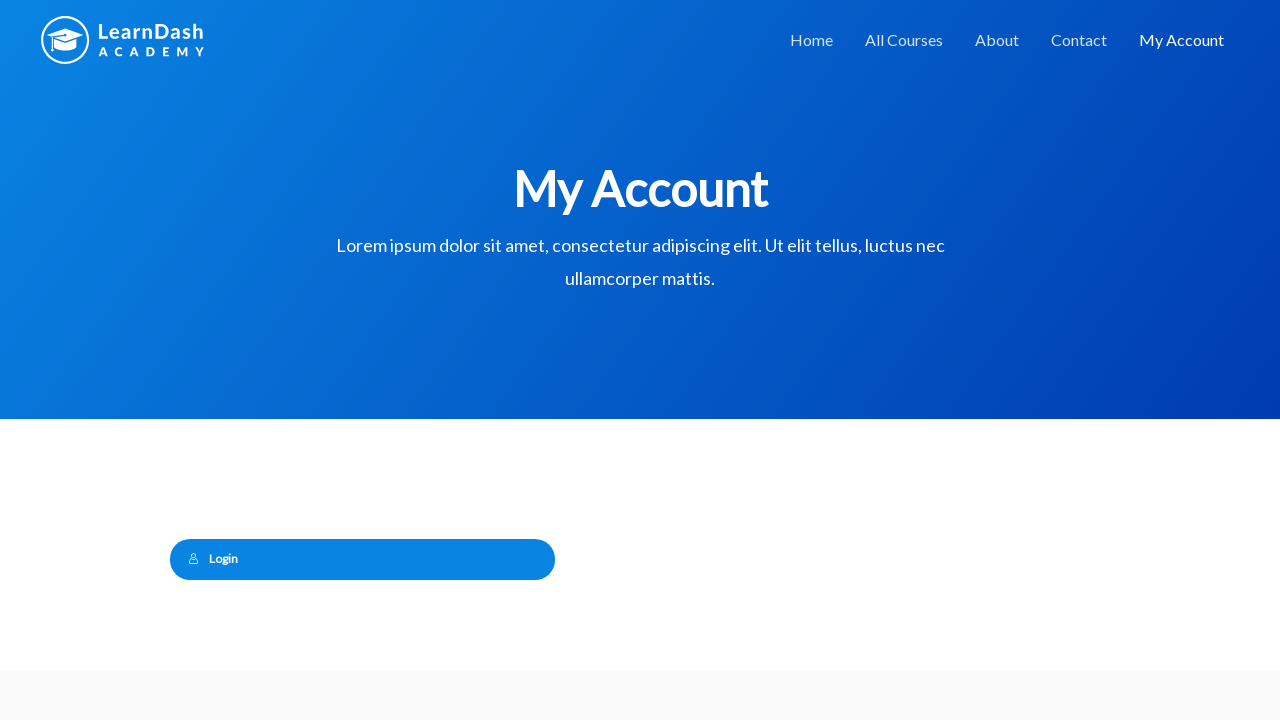

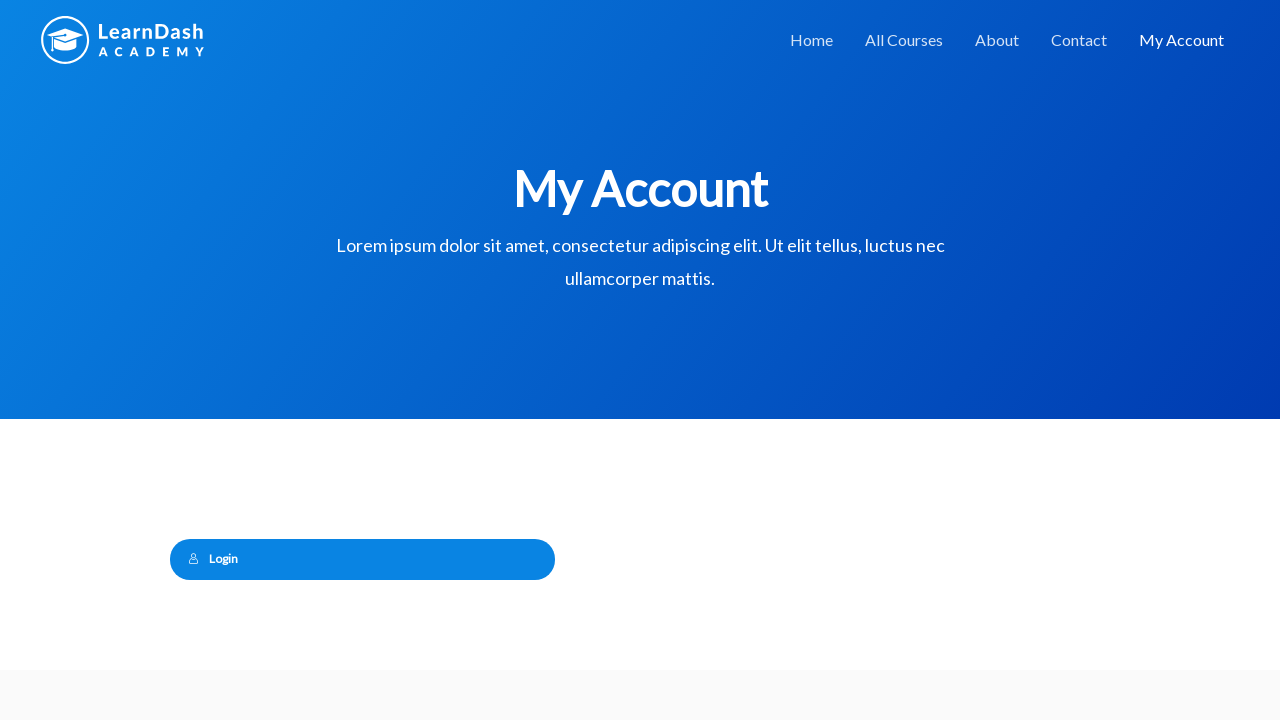